Tests the Moved link and verifies it responds with status 301

Starting URL: https://demoqa.com/links

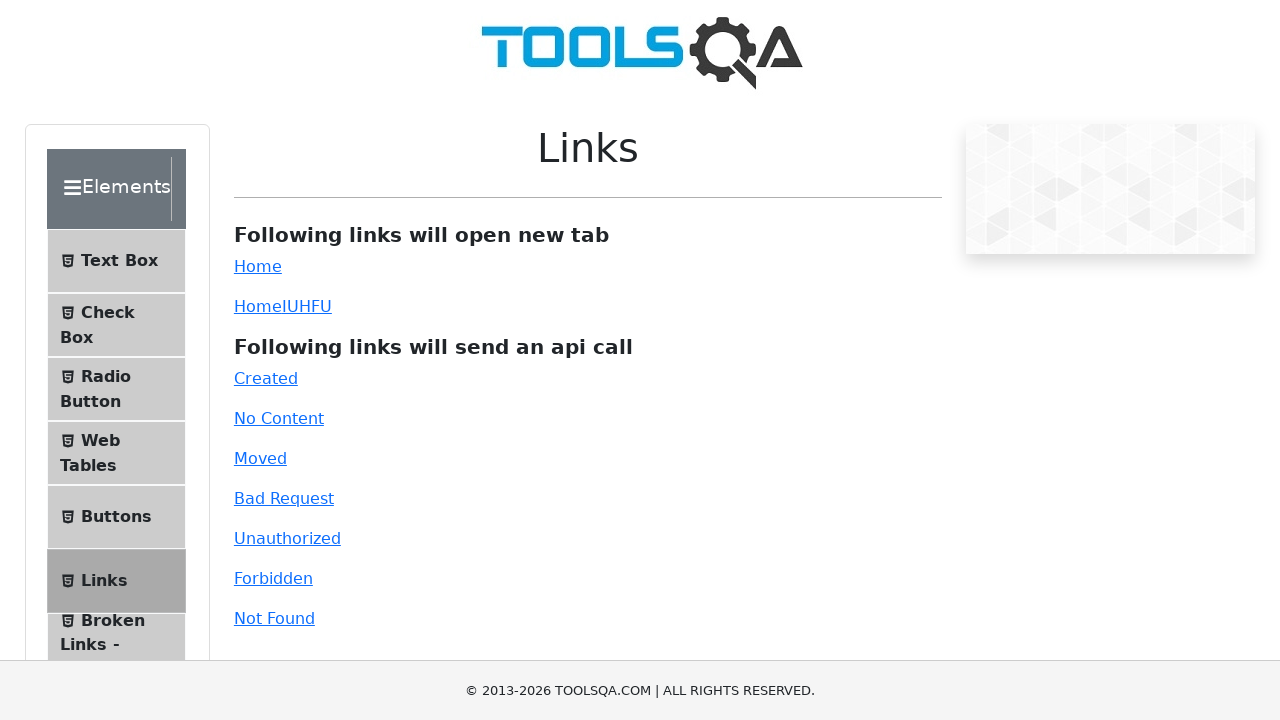

Navigated to https://demoqa.com/links
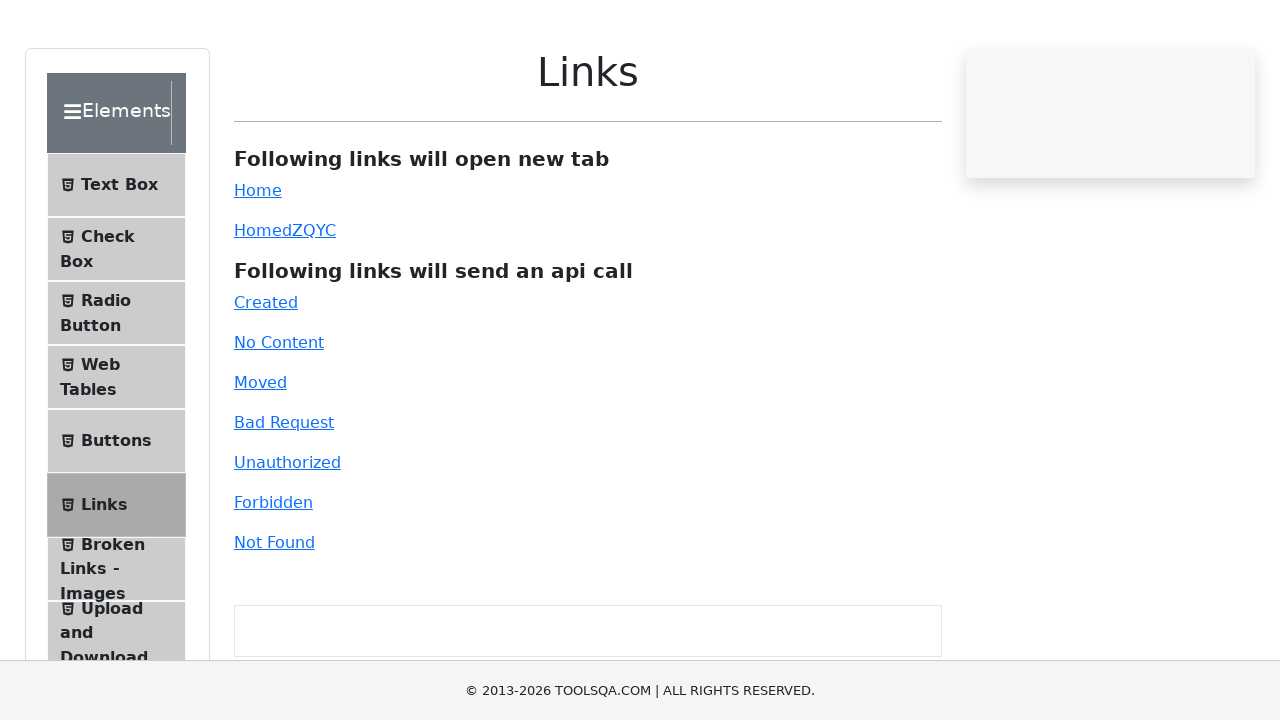

Clicked on the Moved link at (260, 458) on a#moved
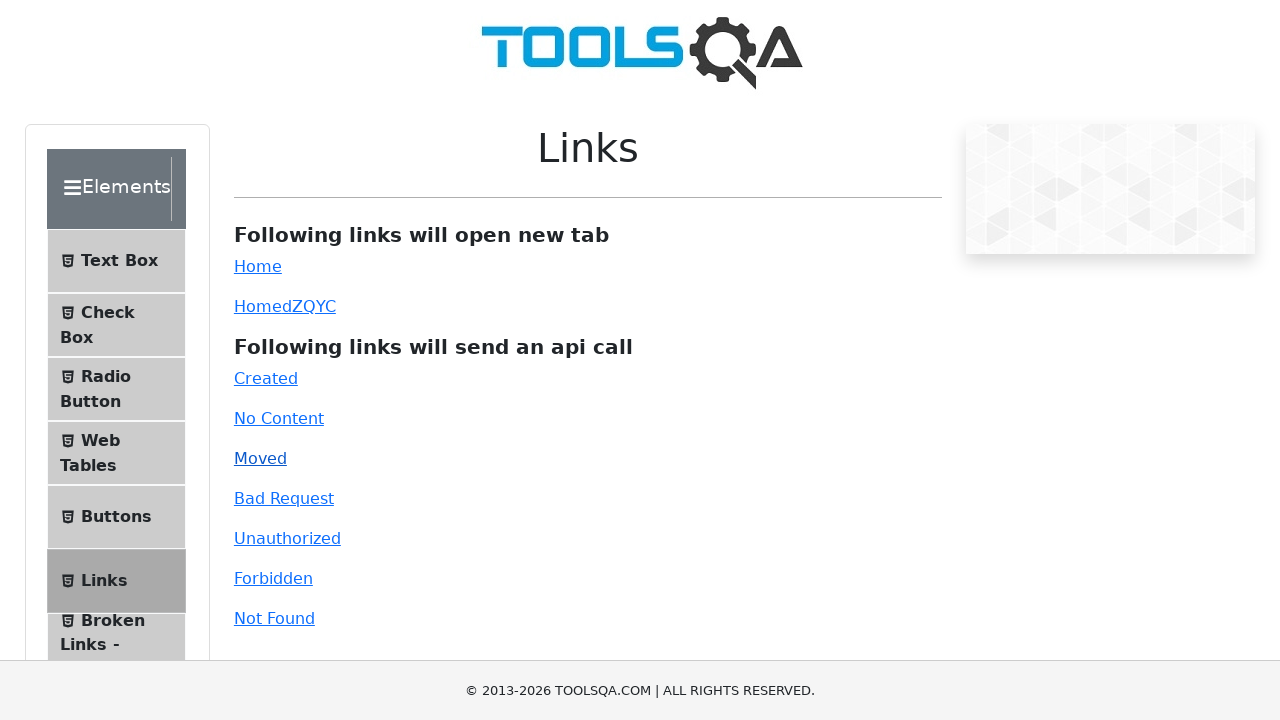

Response element with 301 status appeared
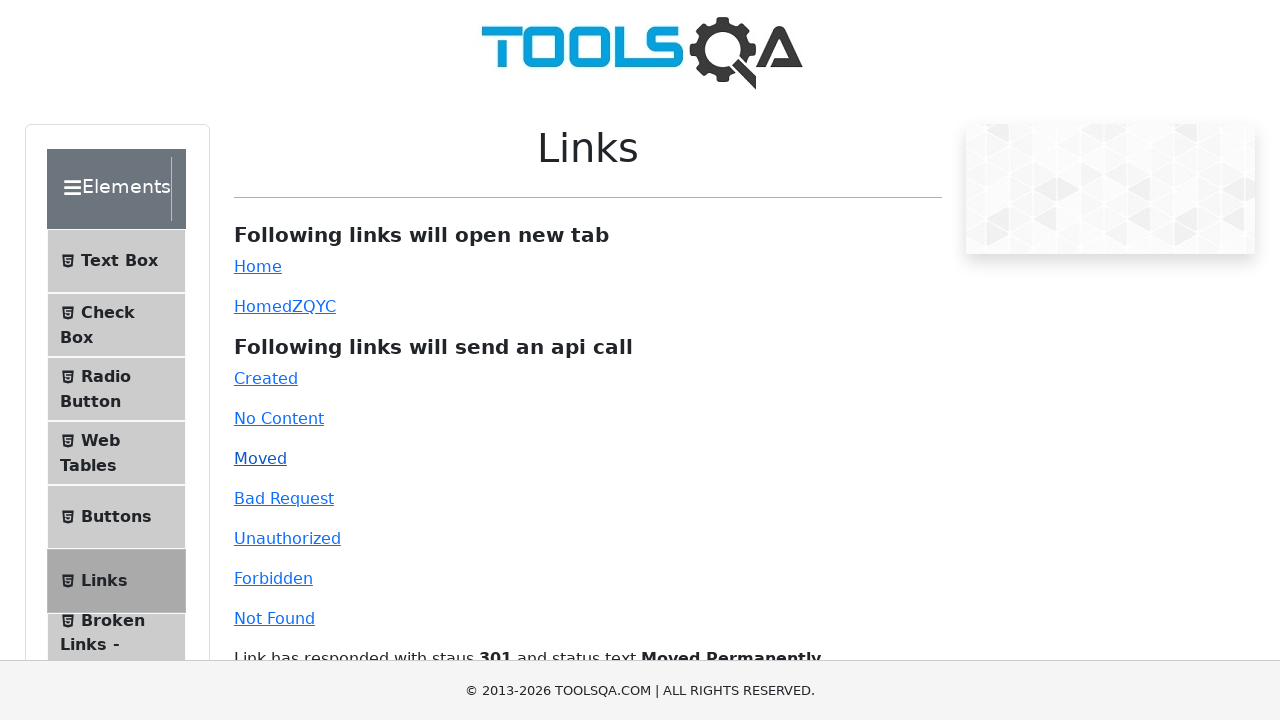

Retrieved response text content
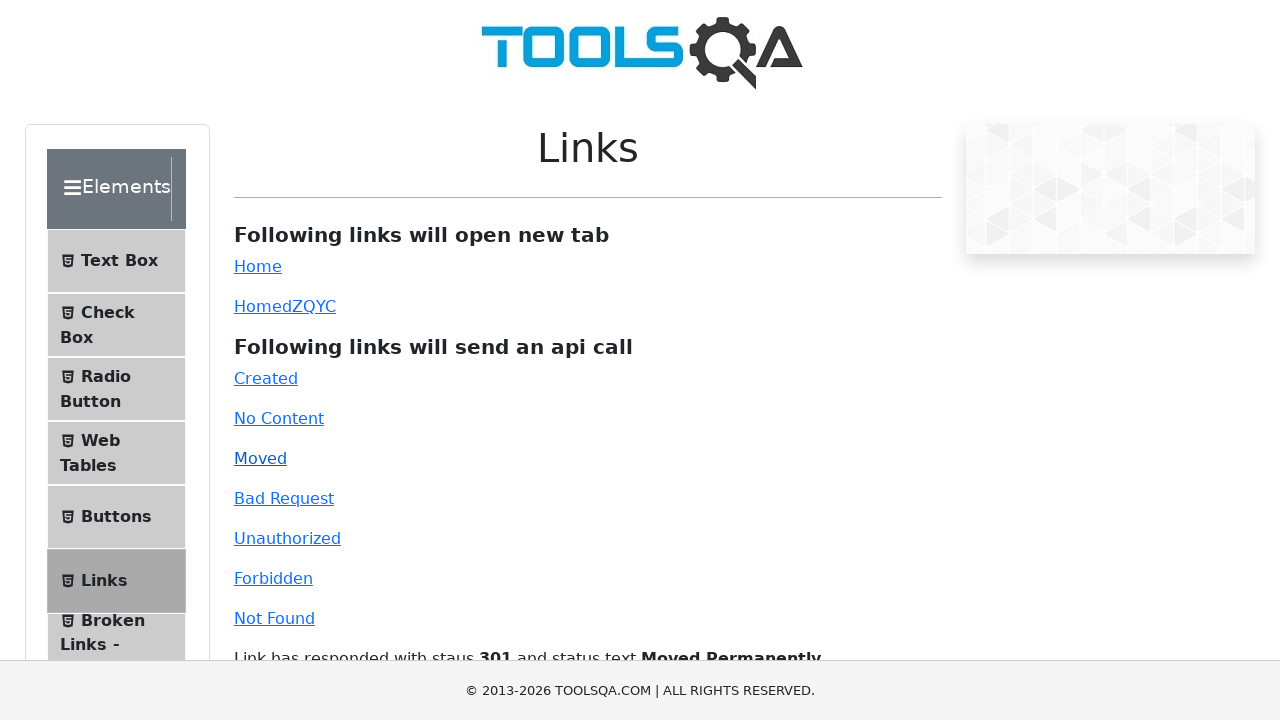

Verified response contains '301' and 'Moved Permanently'
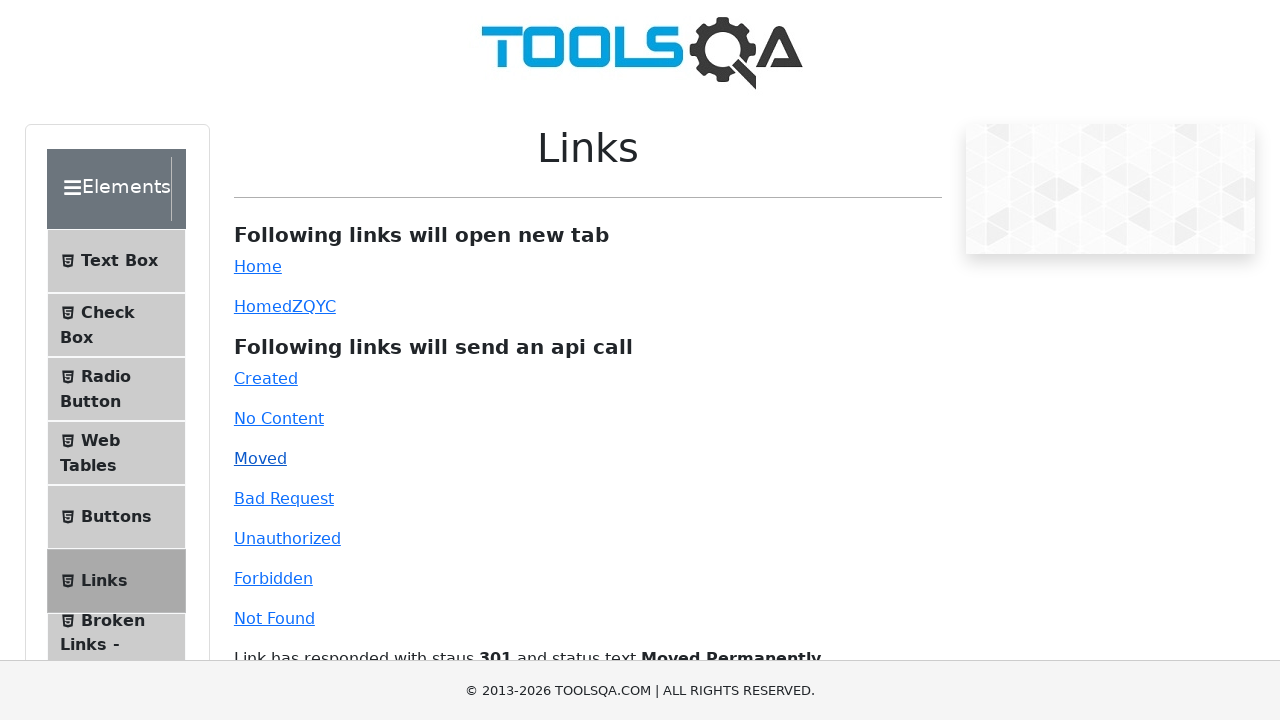

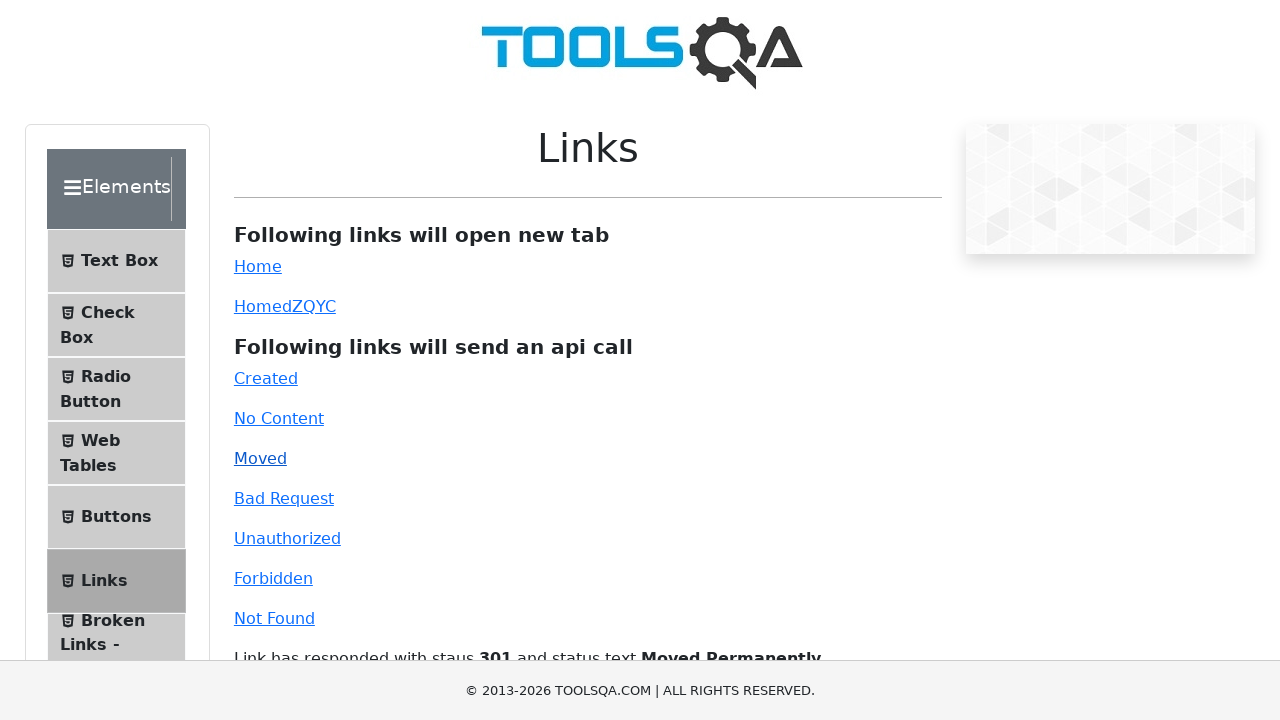